Tests navigation to the services section on the Spanish version by clicking the "Empezar" button

Starting URL: https://english-creative.com/es/

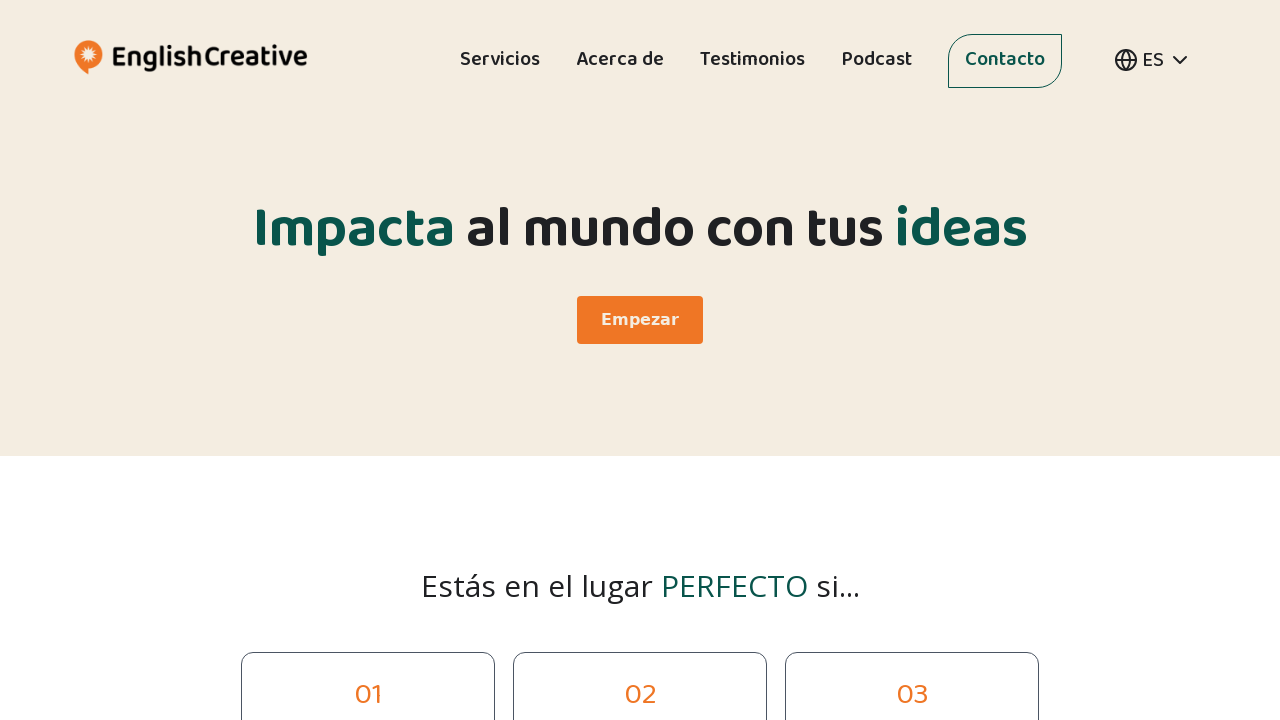

Clicked 'Empezar' (Get started) button on Spanish homepage at (640, 320) on internal:role=link[name="Empezar"i]
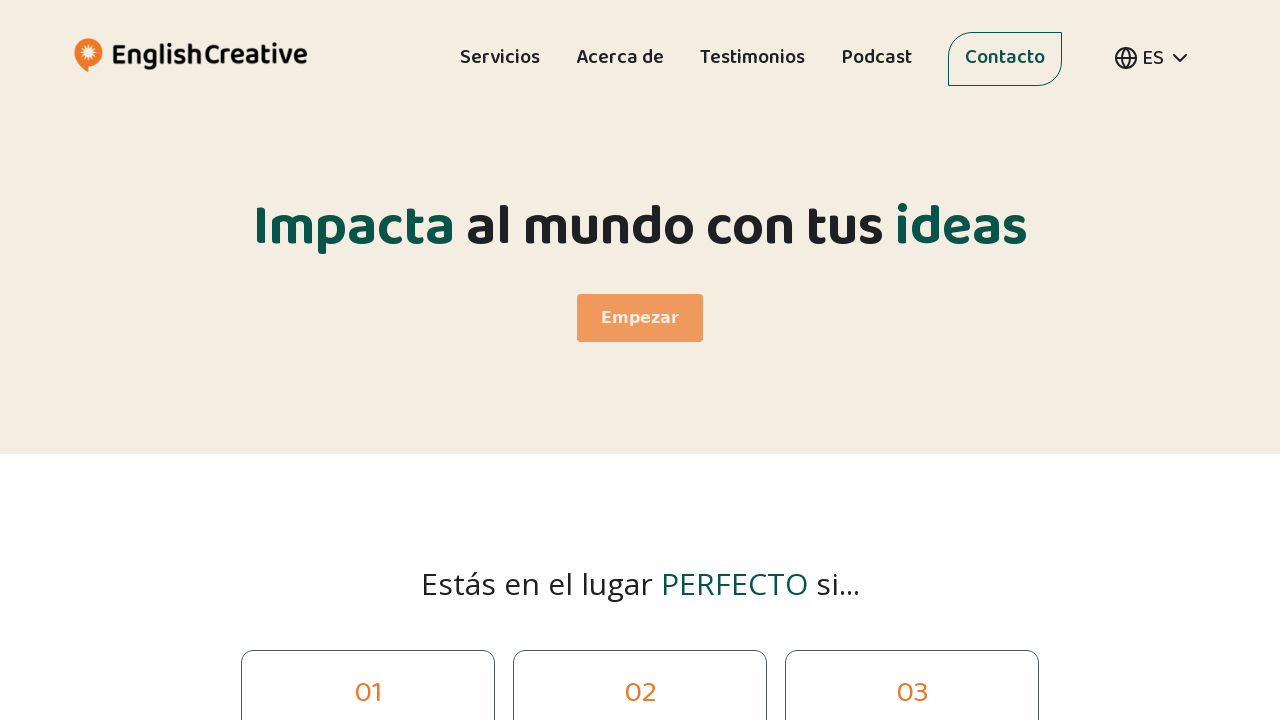

Navigated to services section (URL contains /es/#services)
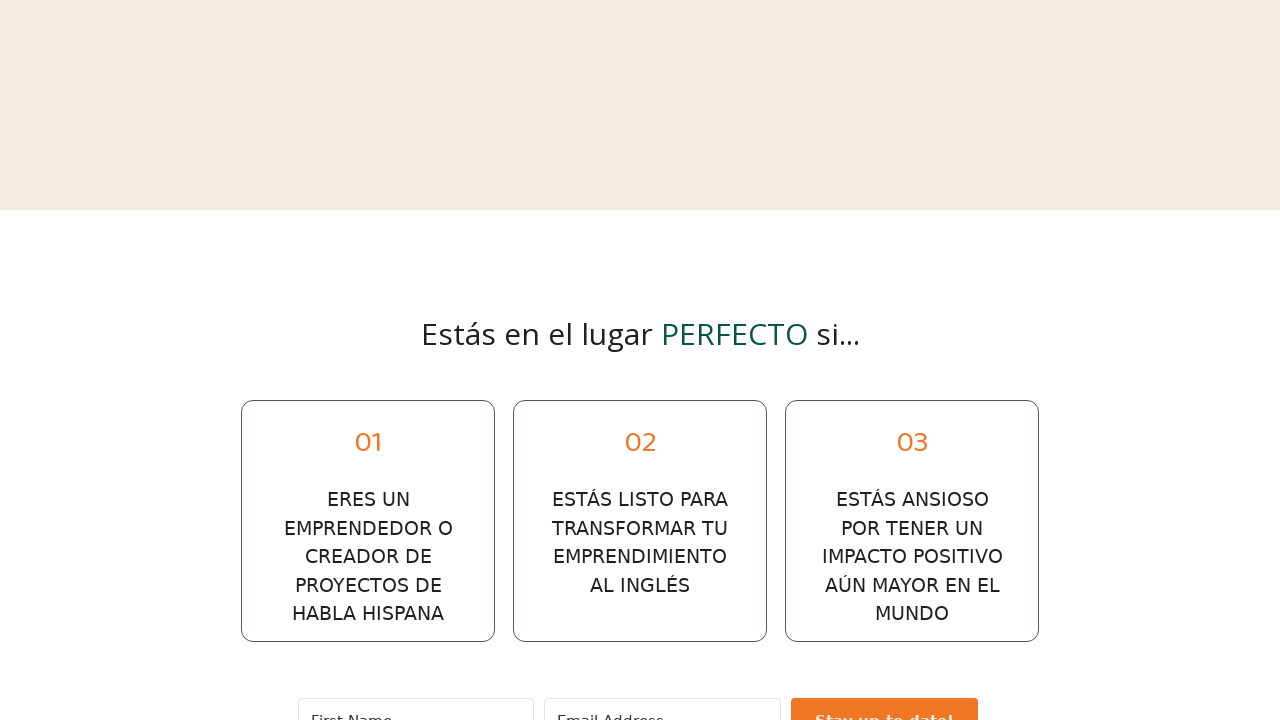

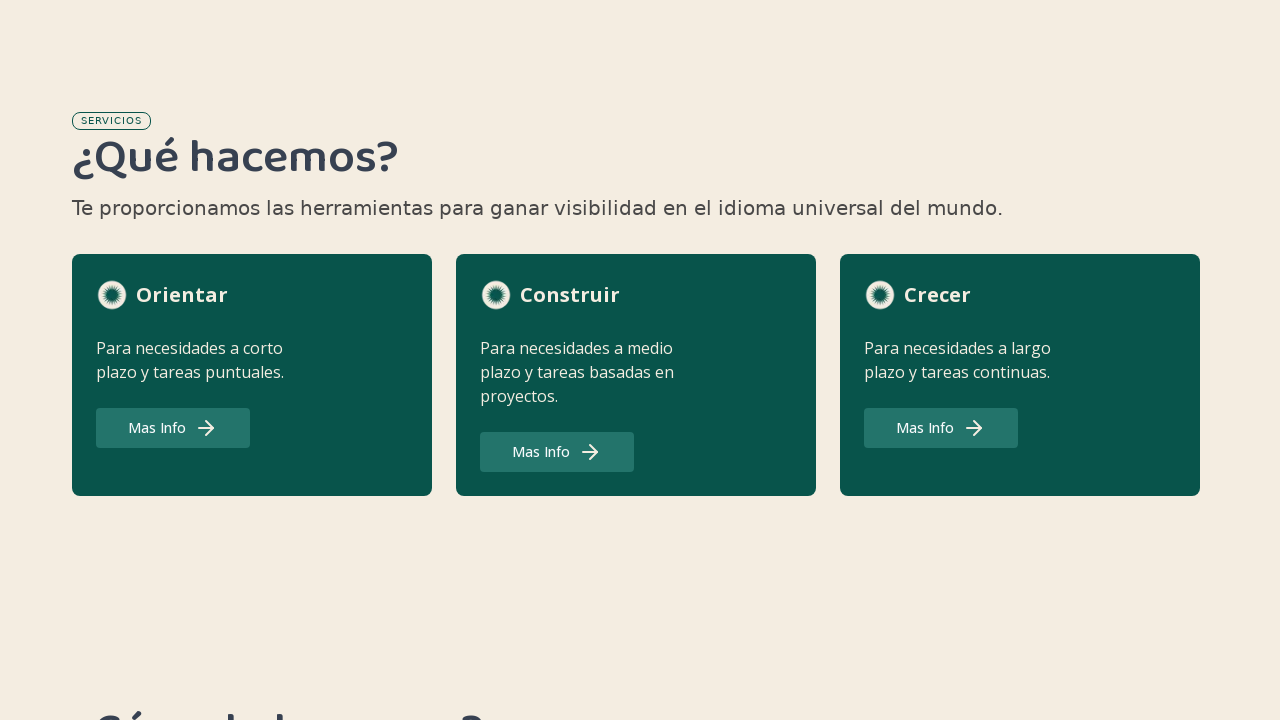